Navigates to Flipkart homepage and waits for the page to load, demonstrating basic page navigation.

Starting URL: https://www.flipkart.com

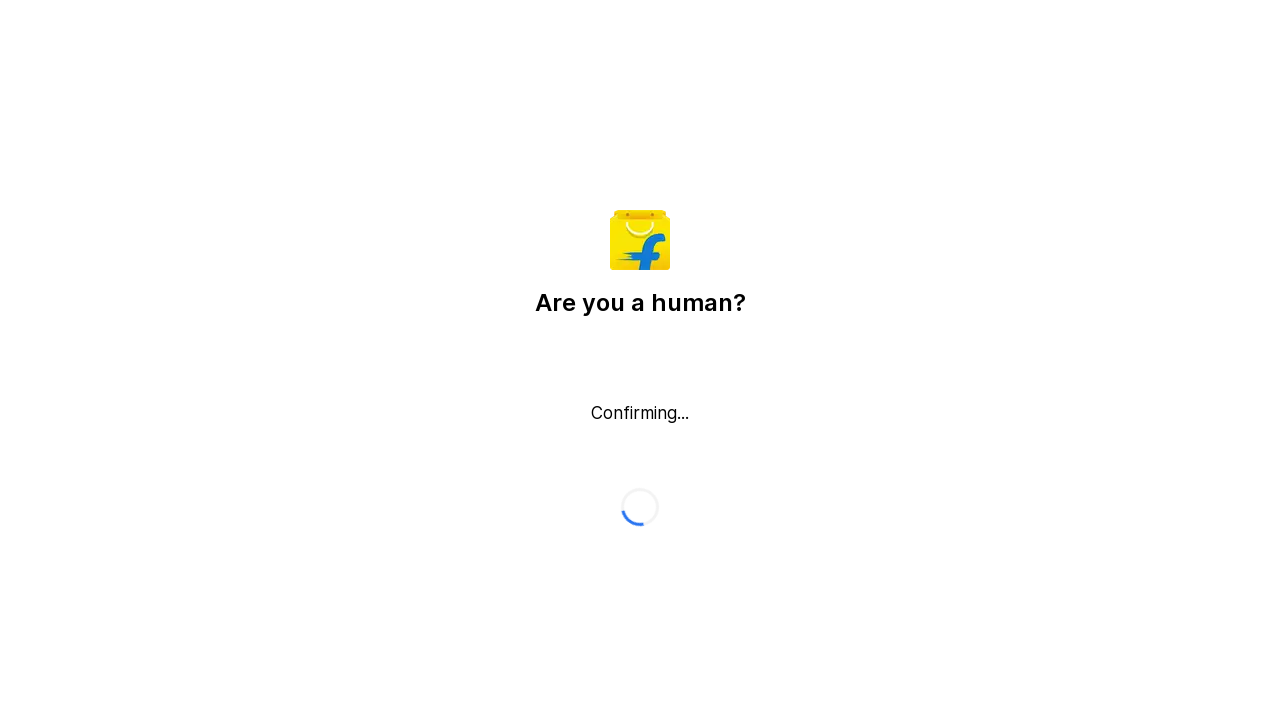

Page loaded - DOM content loaded state reached
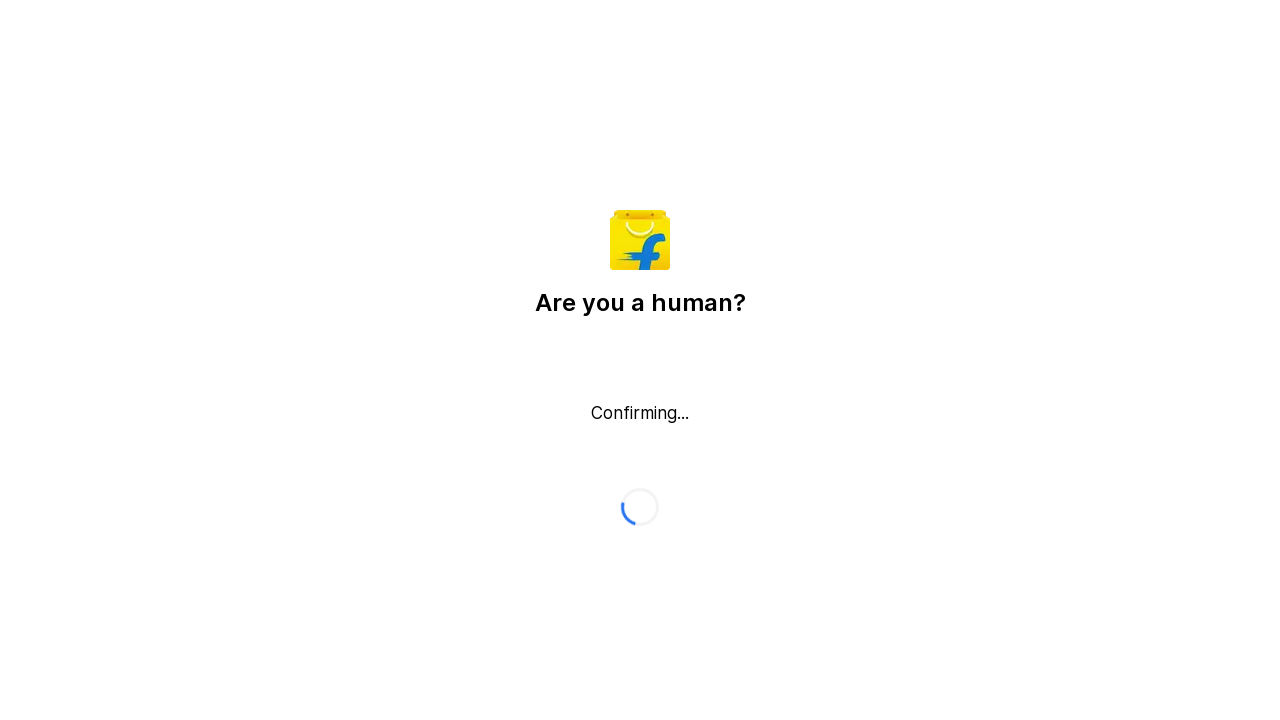

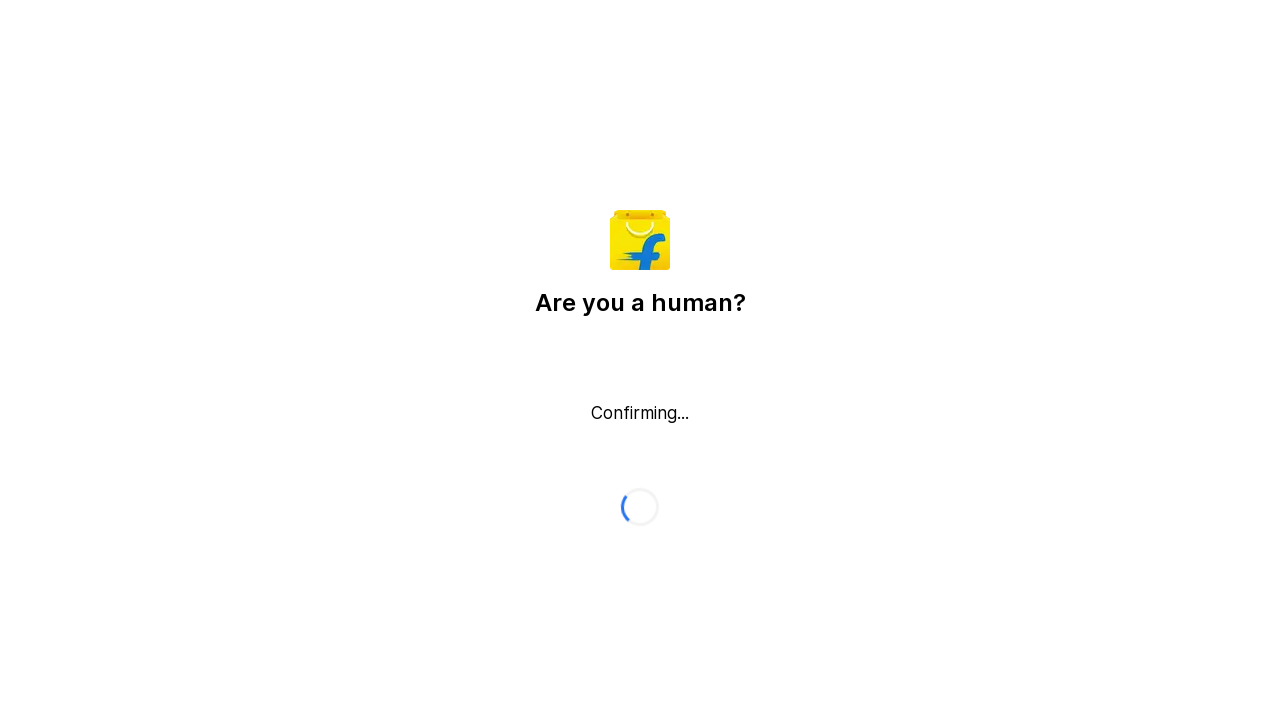